Tests registration form password validation by entering a password shorter than minimum required length

Starting URL: https://alada.vn/tai-khoan/dang-ky.html

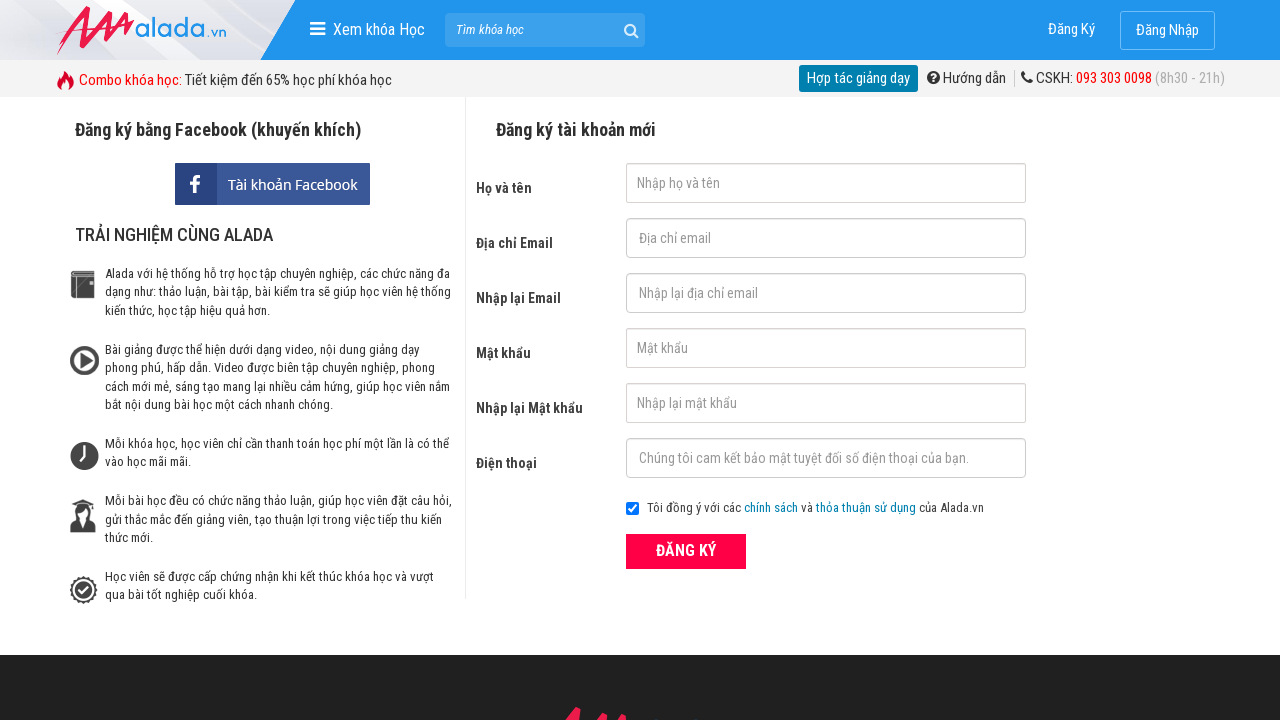

Filled first name field with 'Joe Biden' on #txtFirstname
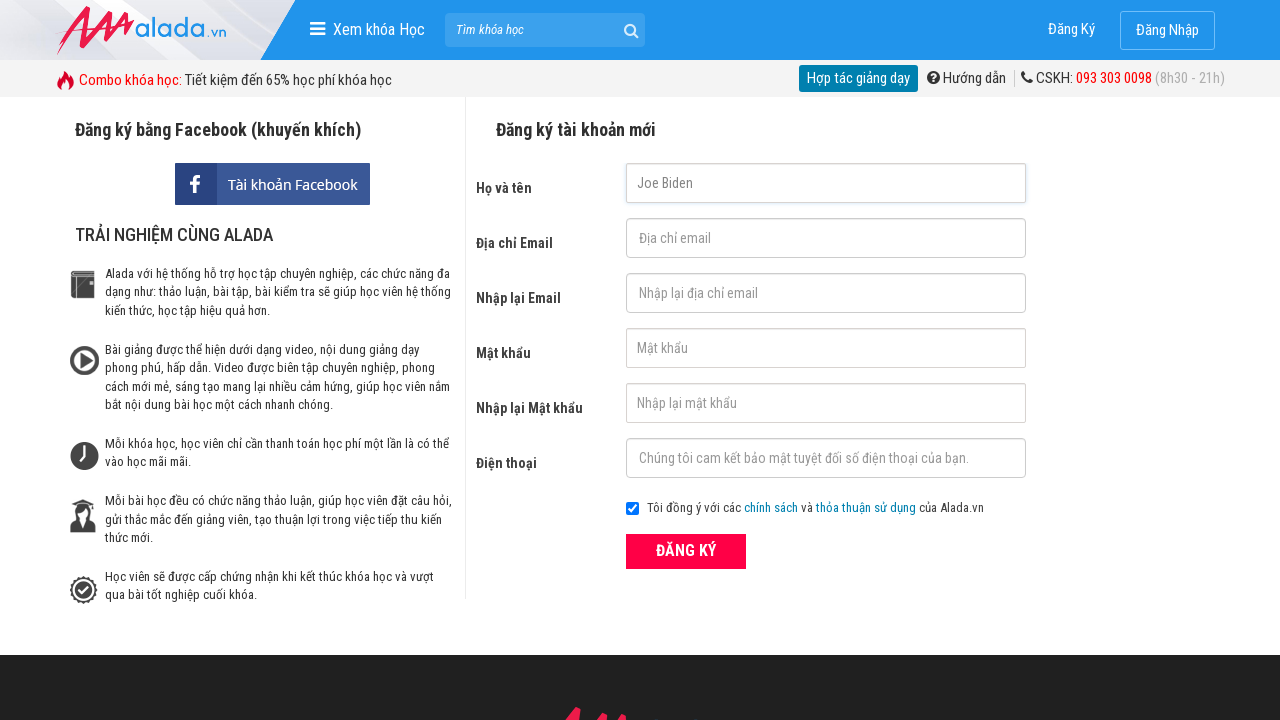

Filled email field with 'testaccount@gmail.com' on #txtEmail
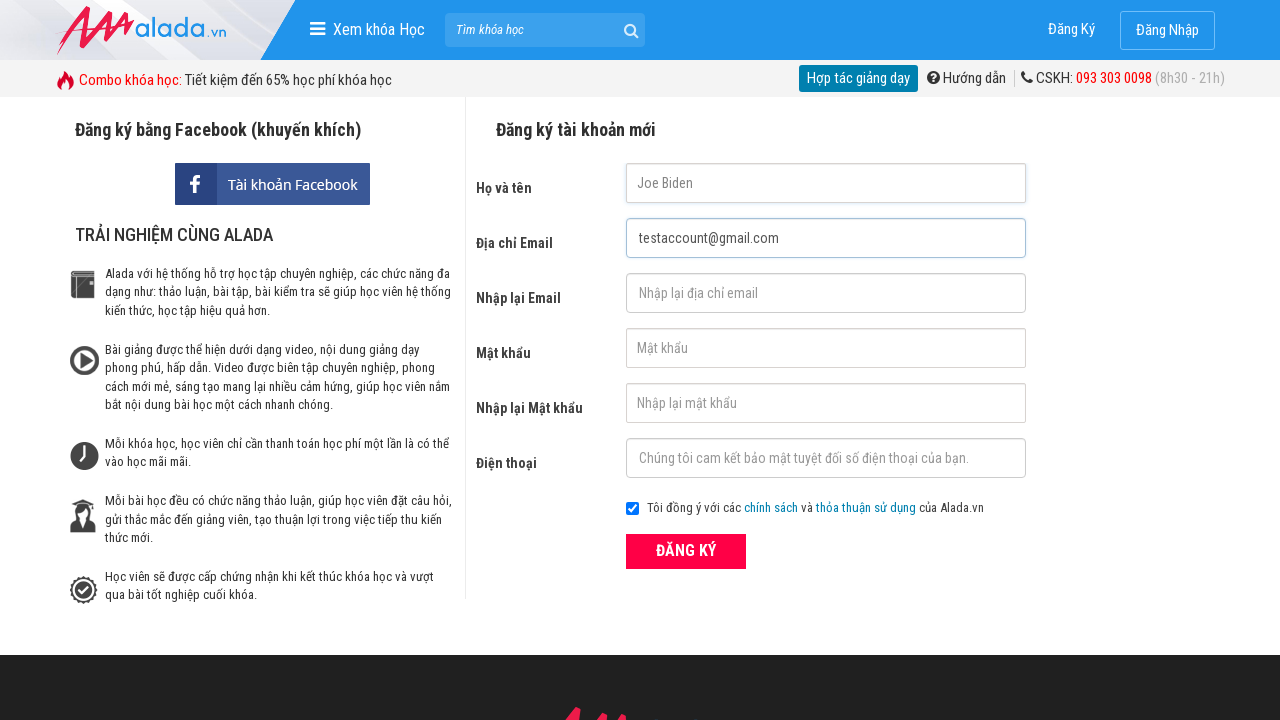

Filled confirm email field with 'testaccount@gmail.com' on #txtCEmail
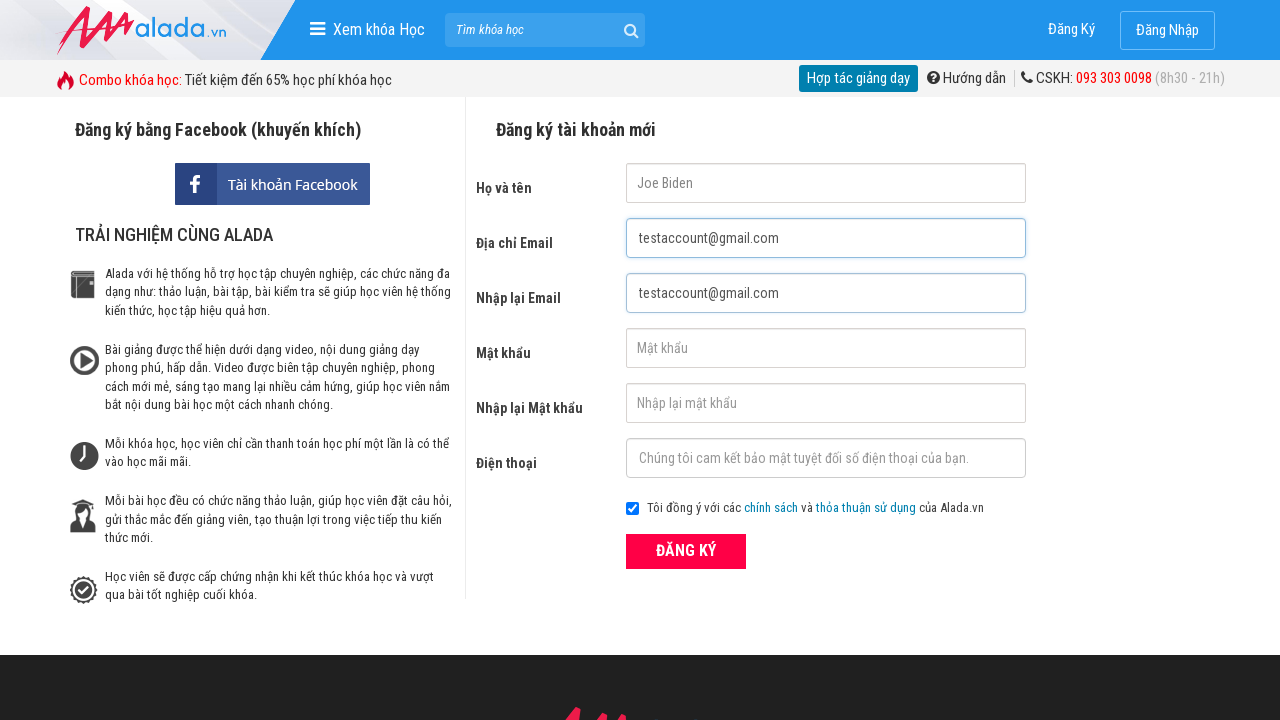

Filled password field with short password '12345' (below minimum length) on #txtPassword
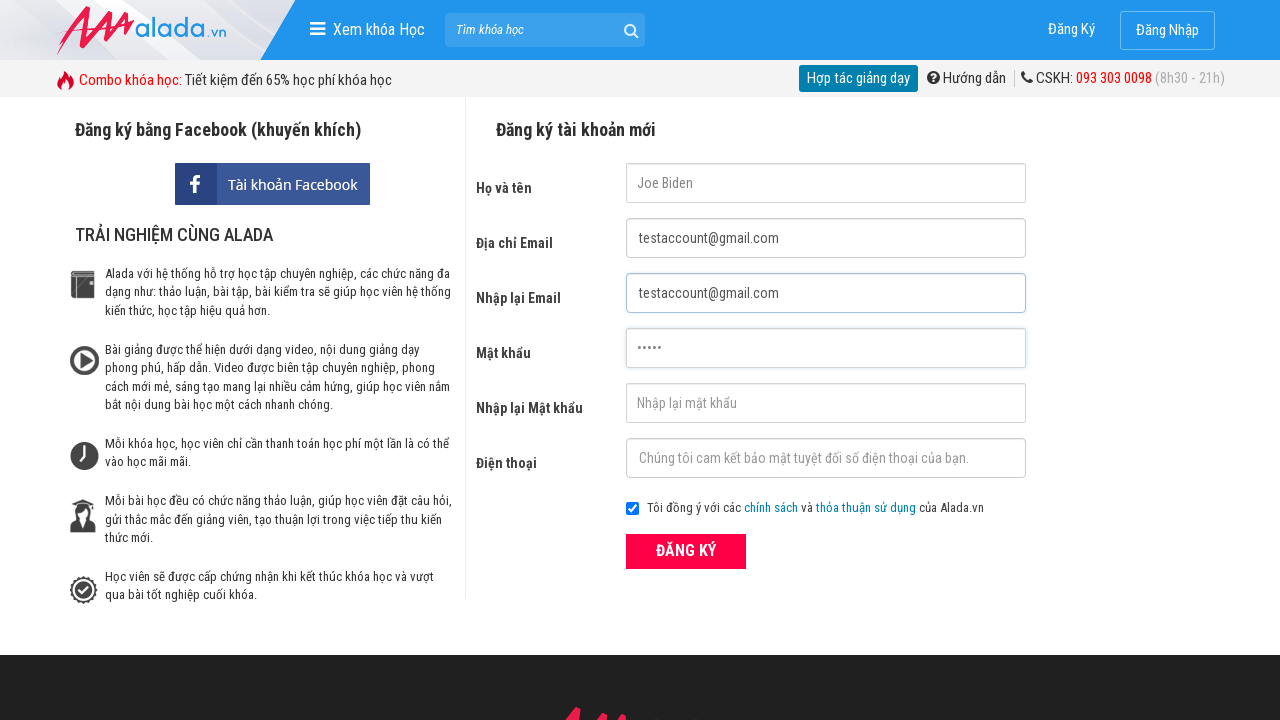

Filled confirm password field with '12345' on #txtCPassword
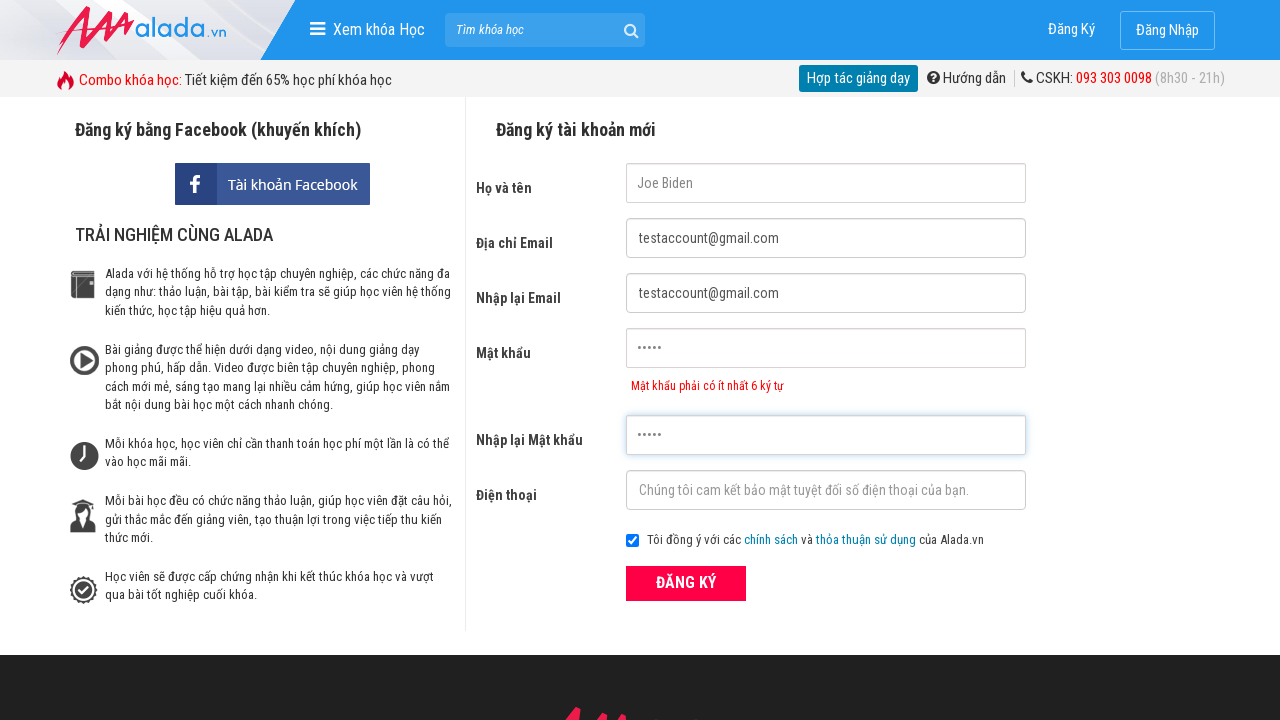

Filled phone number field with '0987654321' on #txtPhone
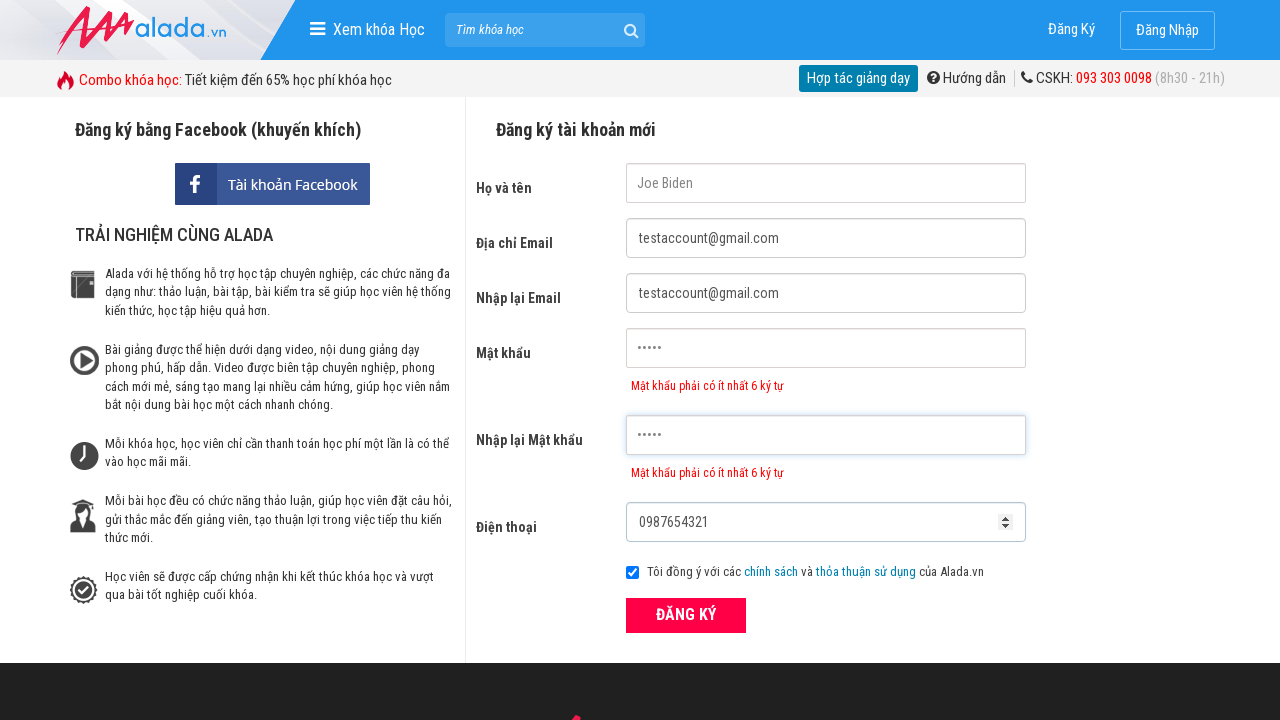

Clicked ĐĂNG KÝ (Register) button to submit form at (686, 615) on button:has-text('ĐĂNG KÝ')[type='submit']
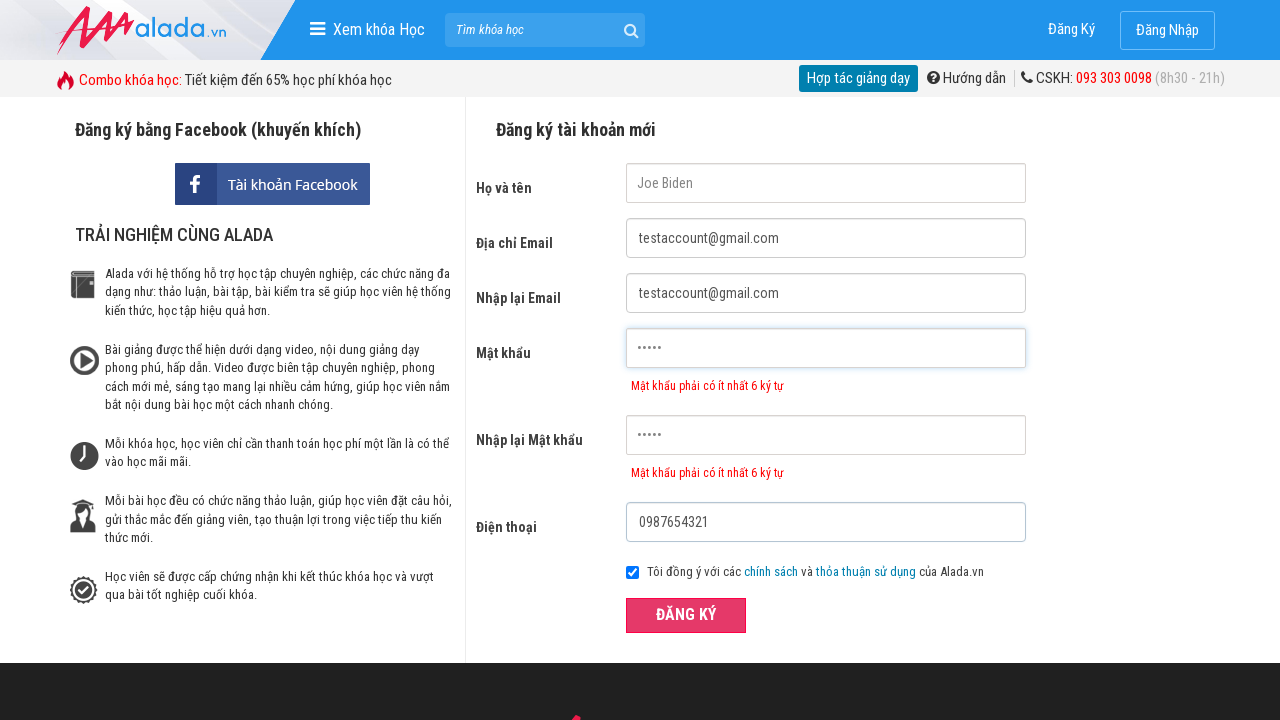

Password validation error message appeared
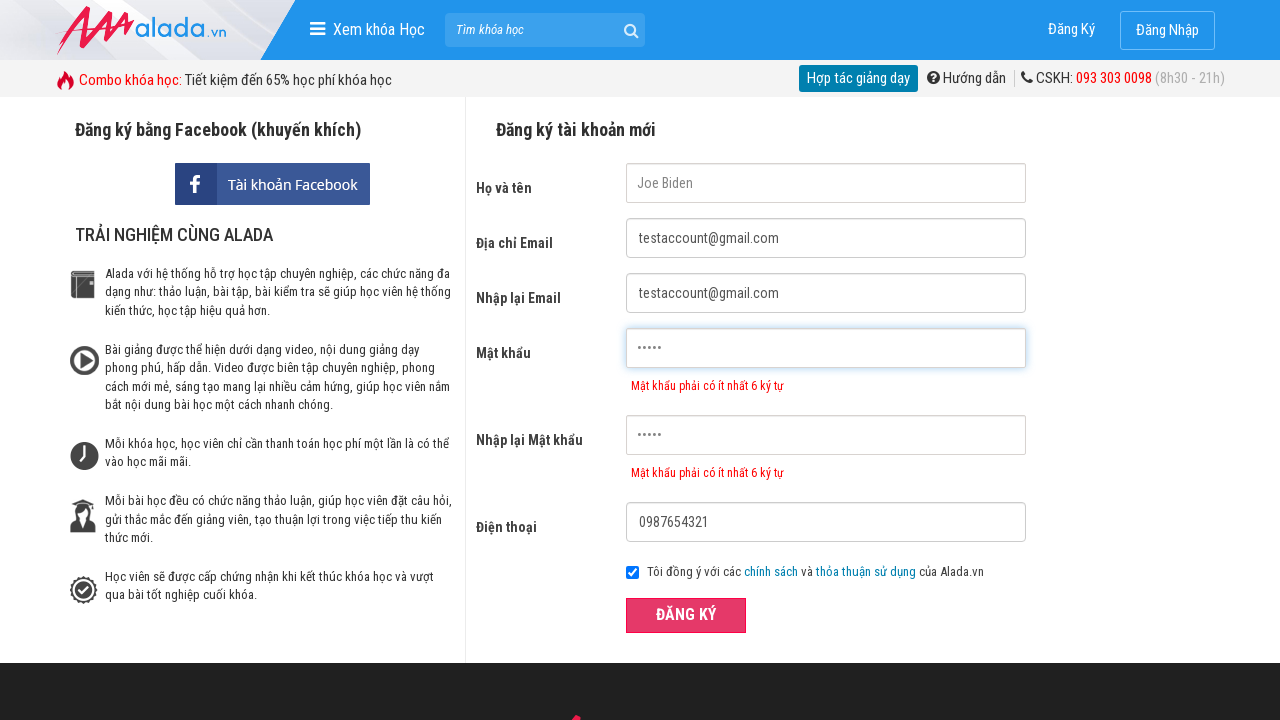

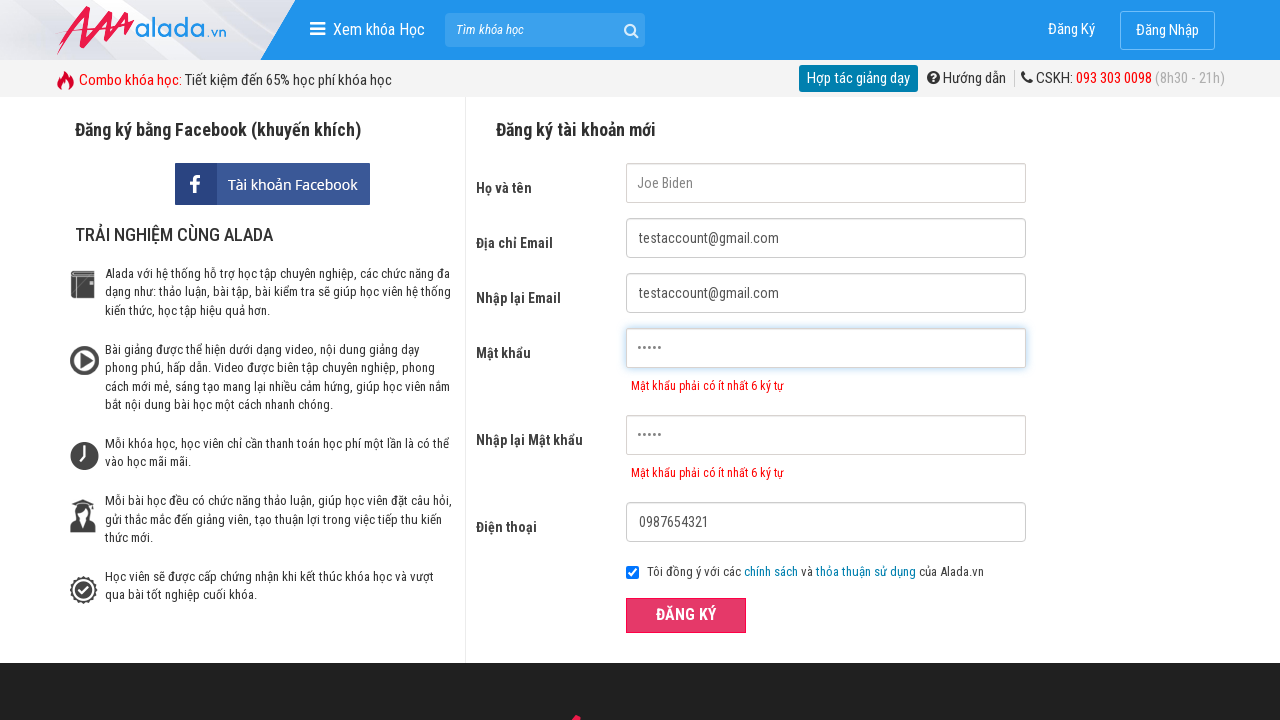